Tests WiseQuarter homepage by navigating to it and verifying the URL contains "wisequarter"

Starting URL: https://www.wisequarter.com/

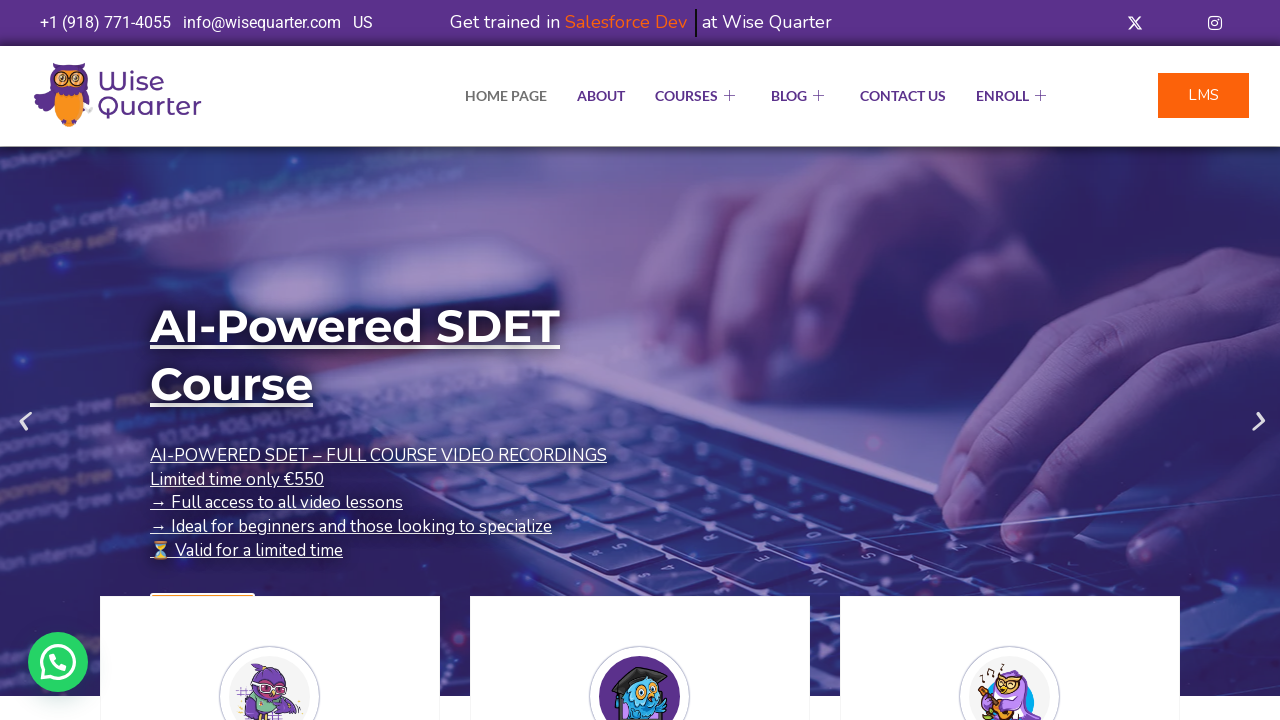

Navigated to WiseQuarter homepage
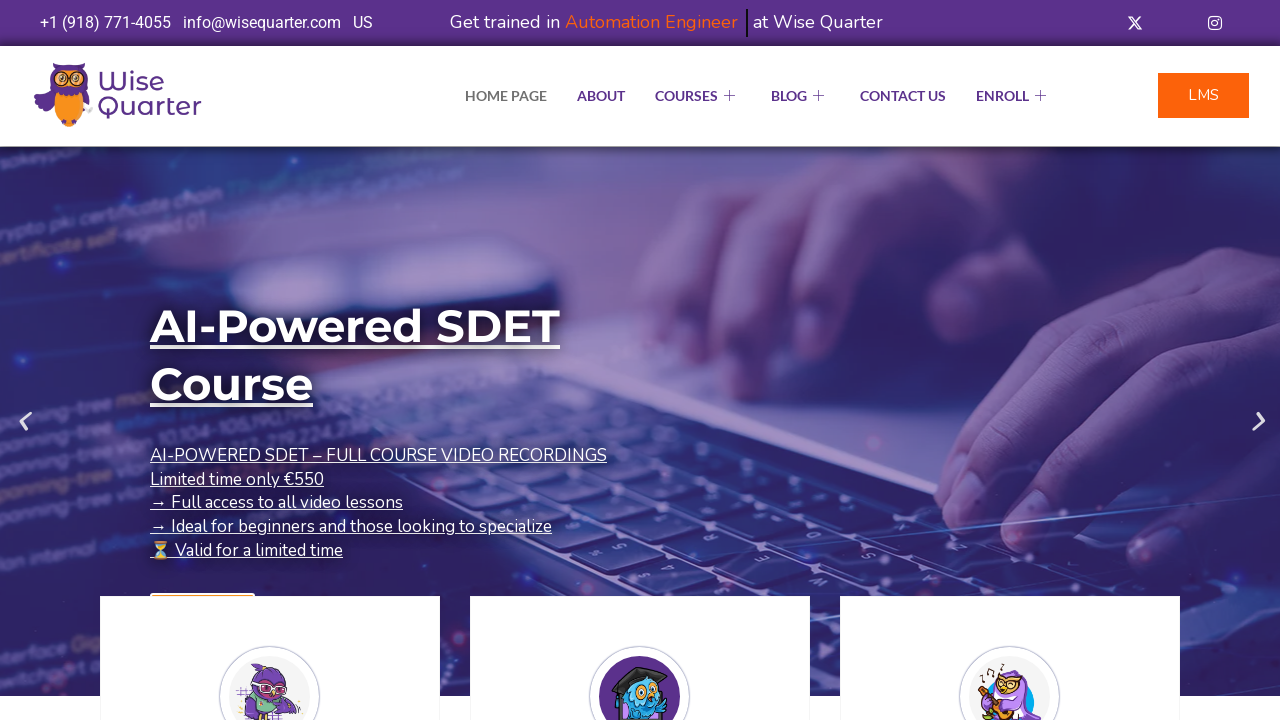

Retrieved current URL
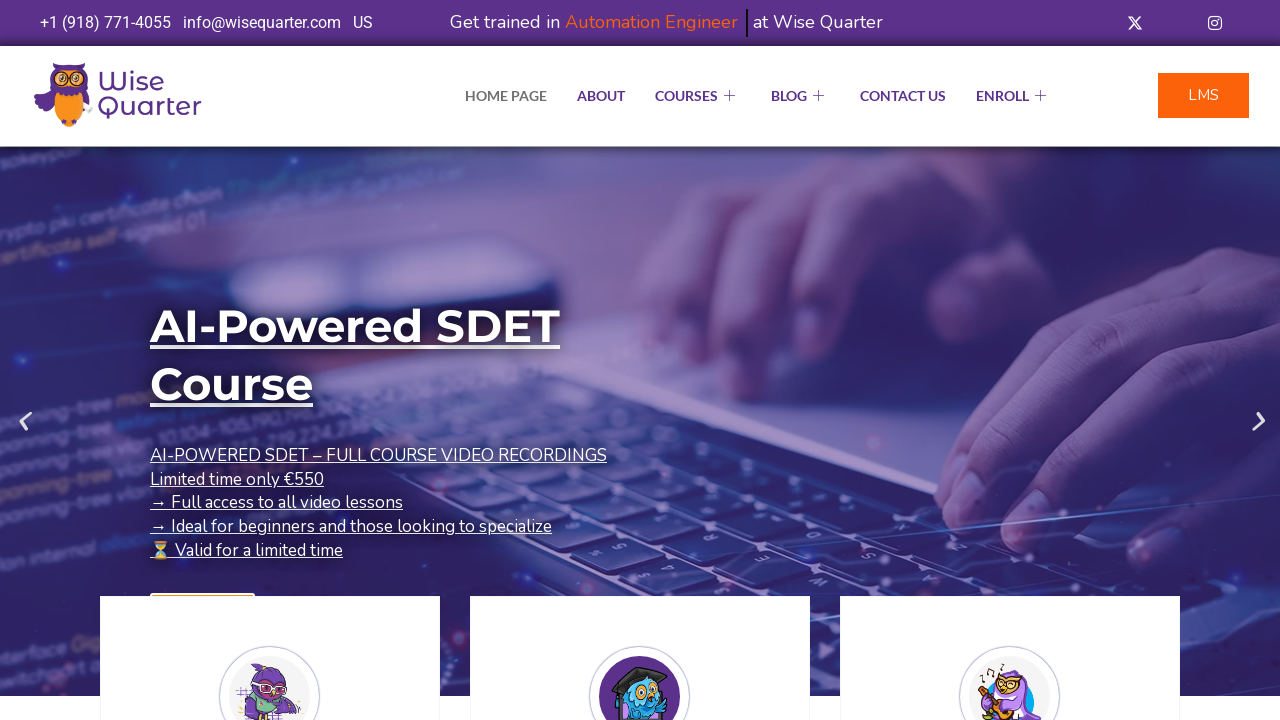

URL verification passed - 'wisequarter' found in URL
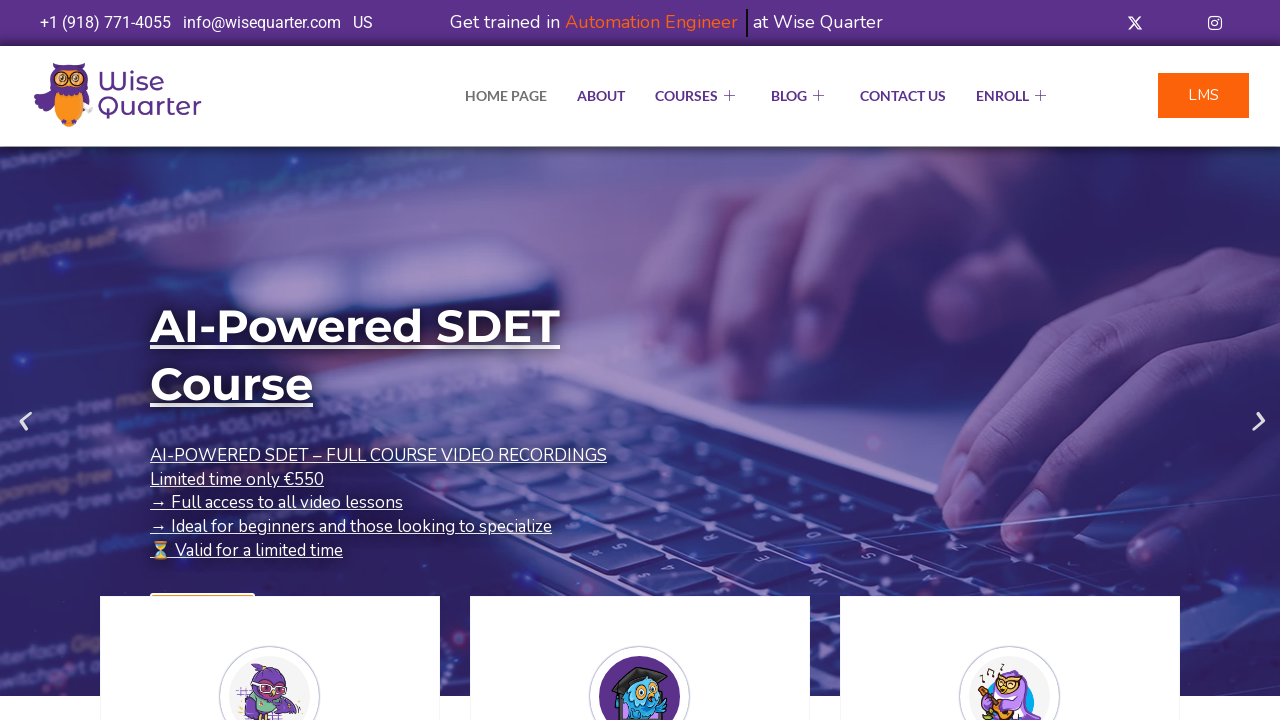

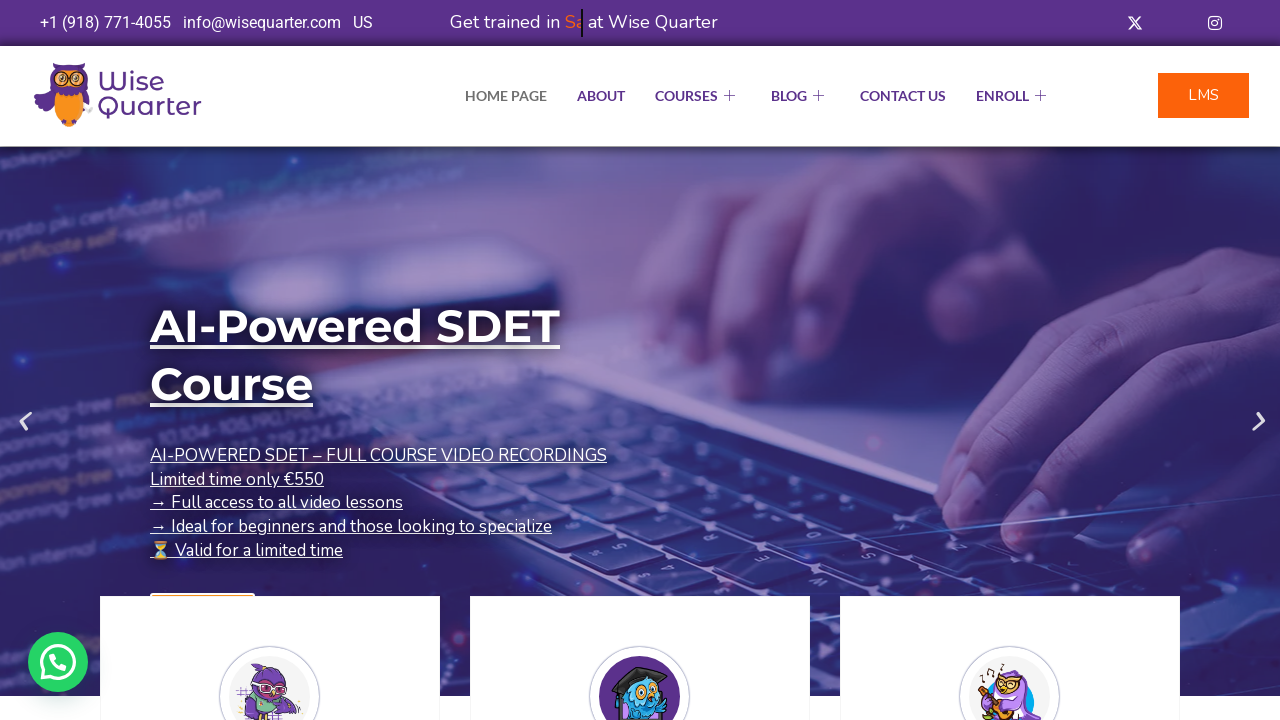